Navigates to W3Schools HTML tables page and iterates through table rows to extract company information from the customers table

Starting URL: https://www.w3schools.com/html/html_tables.asp

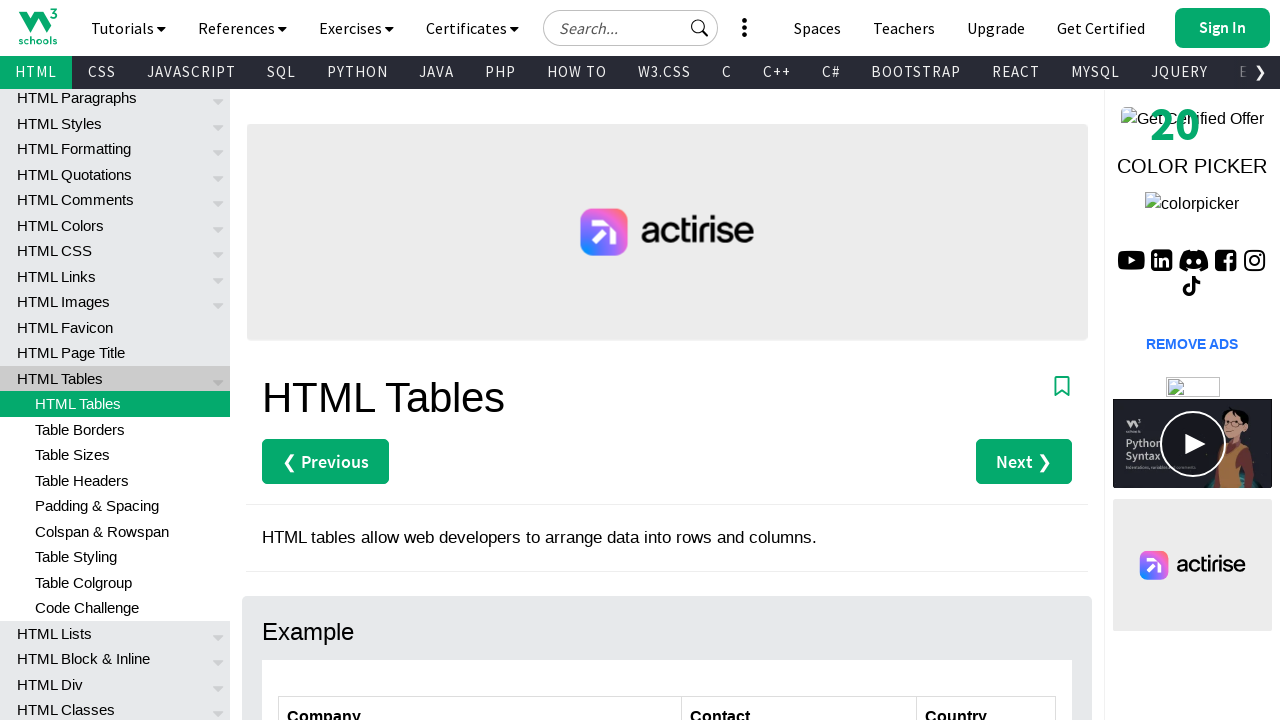

Navigated to W3Schools HTML tables page
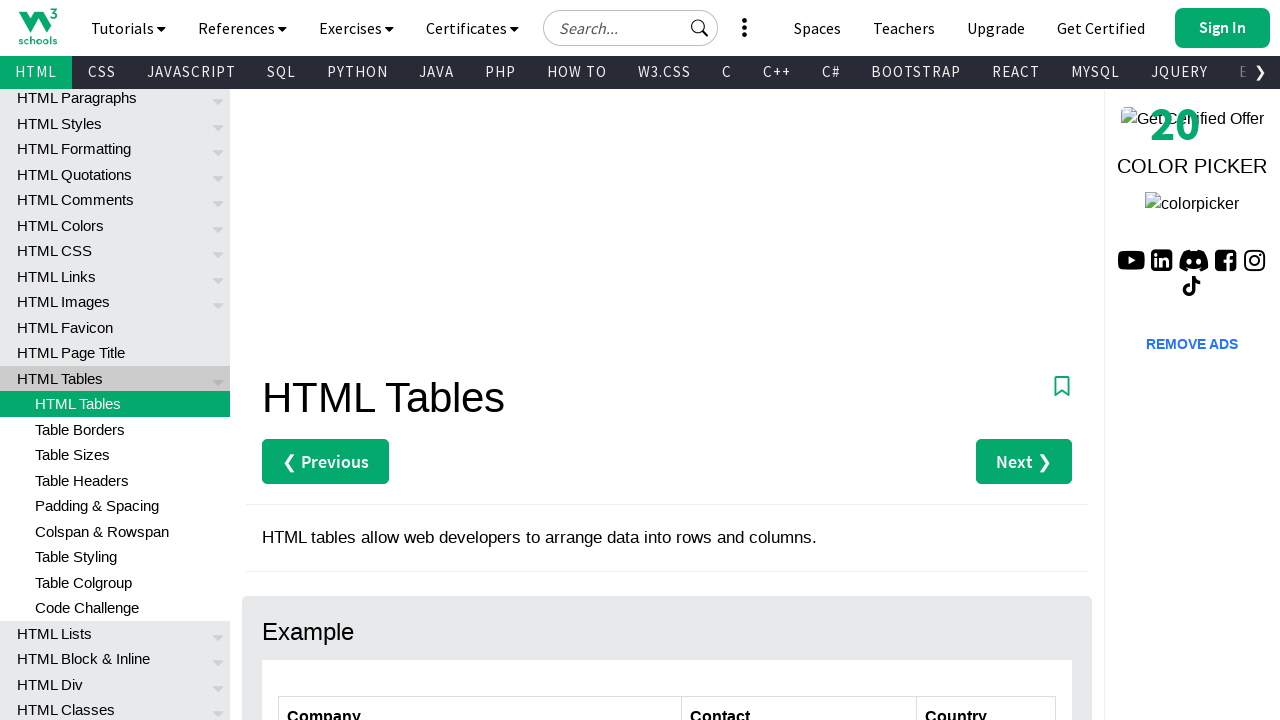

Customers table loaded and present
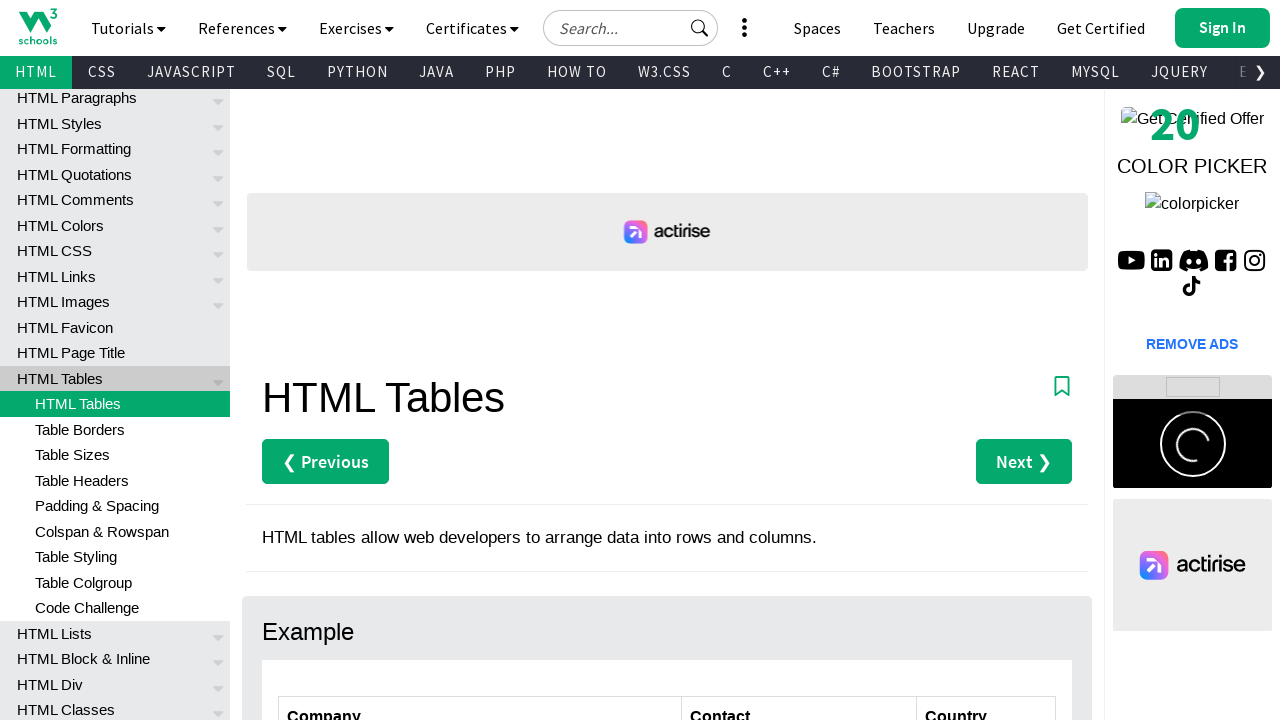

Extracted company name from row 2: Alfreds Futterkiste
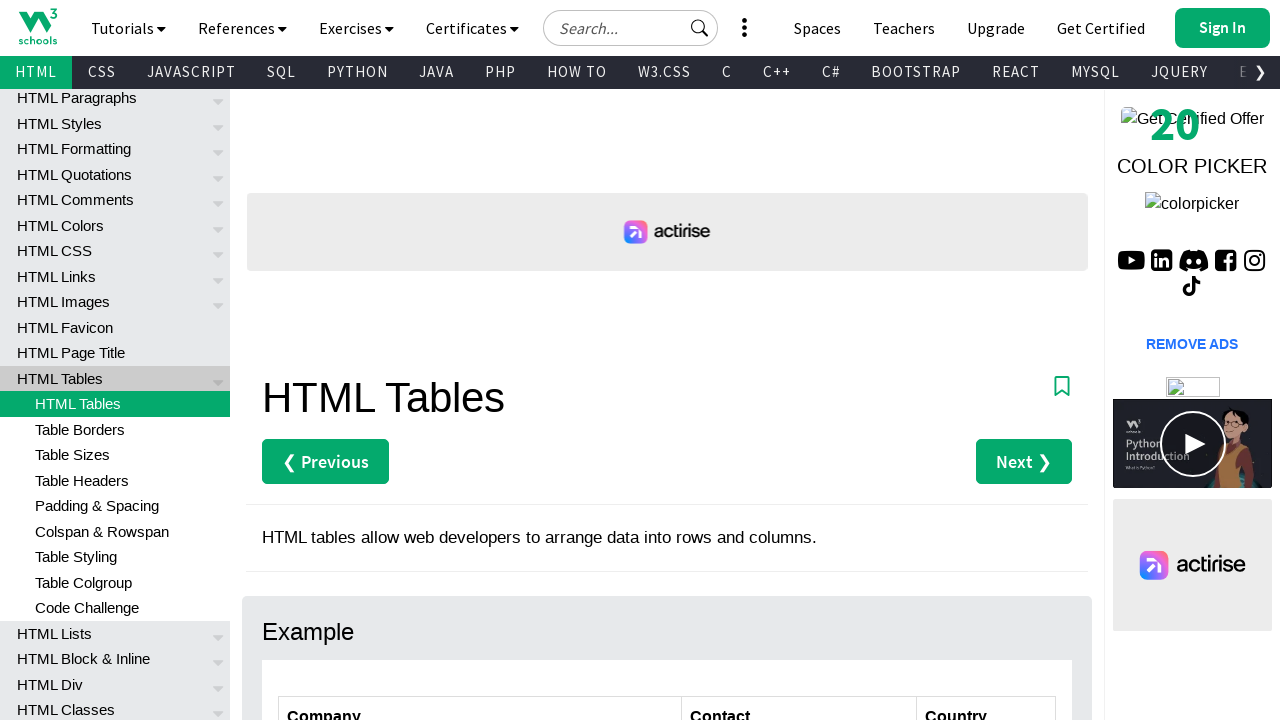

Extracted cell value from row 2, column 2: Maria Anders
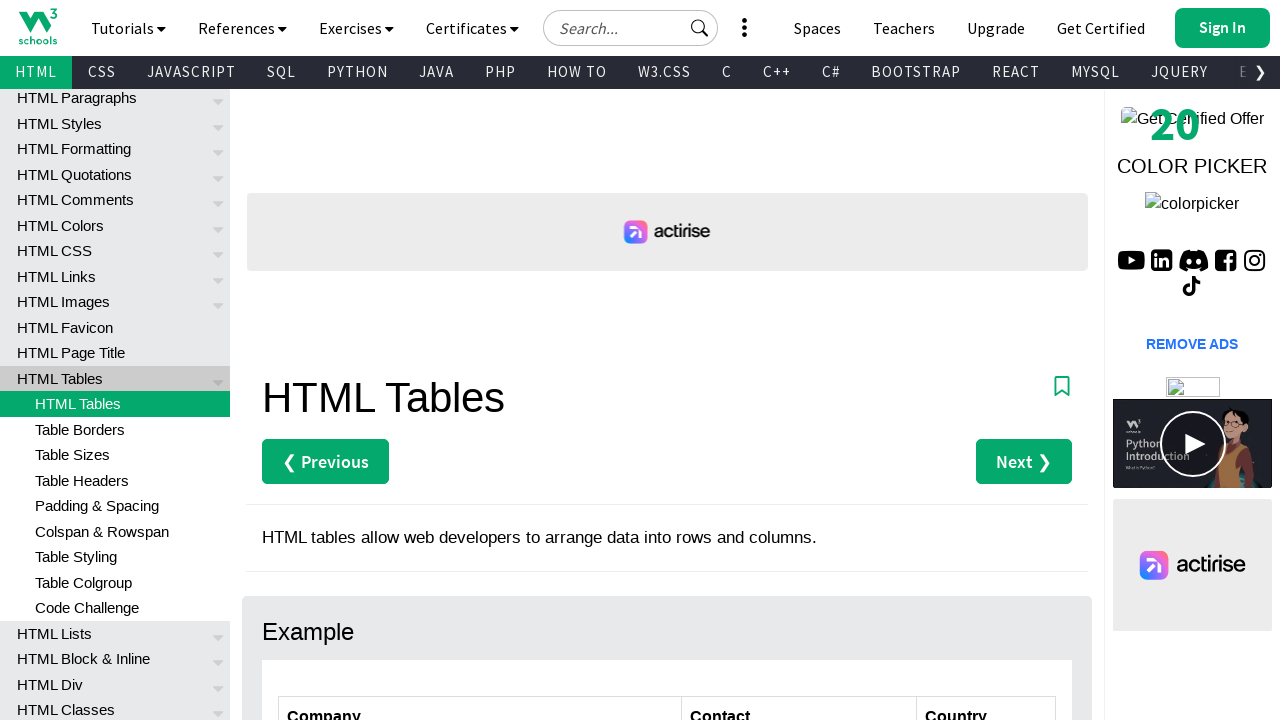

Extracted cell value from row 2, column 3: Germany
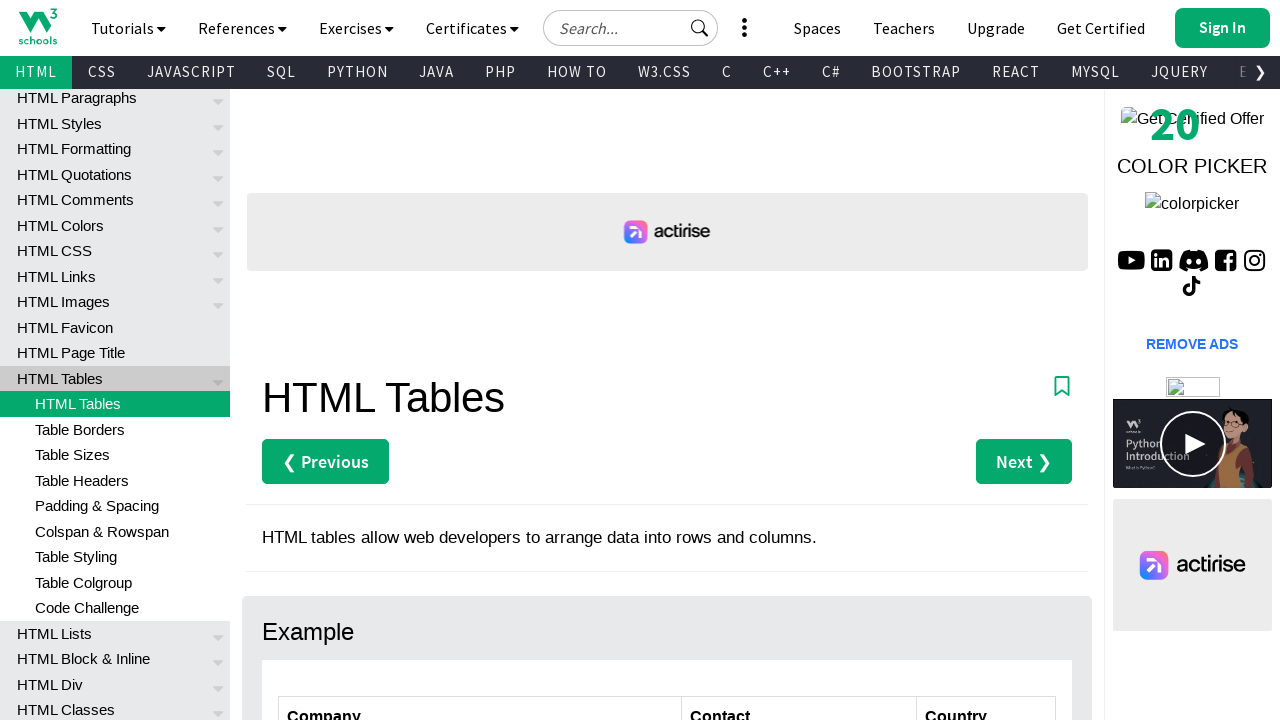

Extracted company name from row 3: Centro comercial Moctezuma
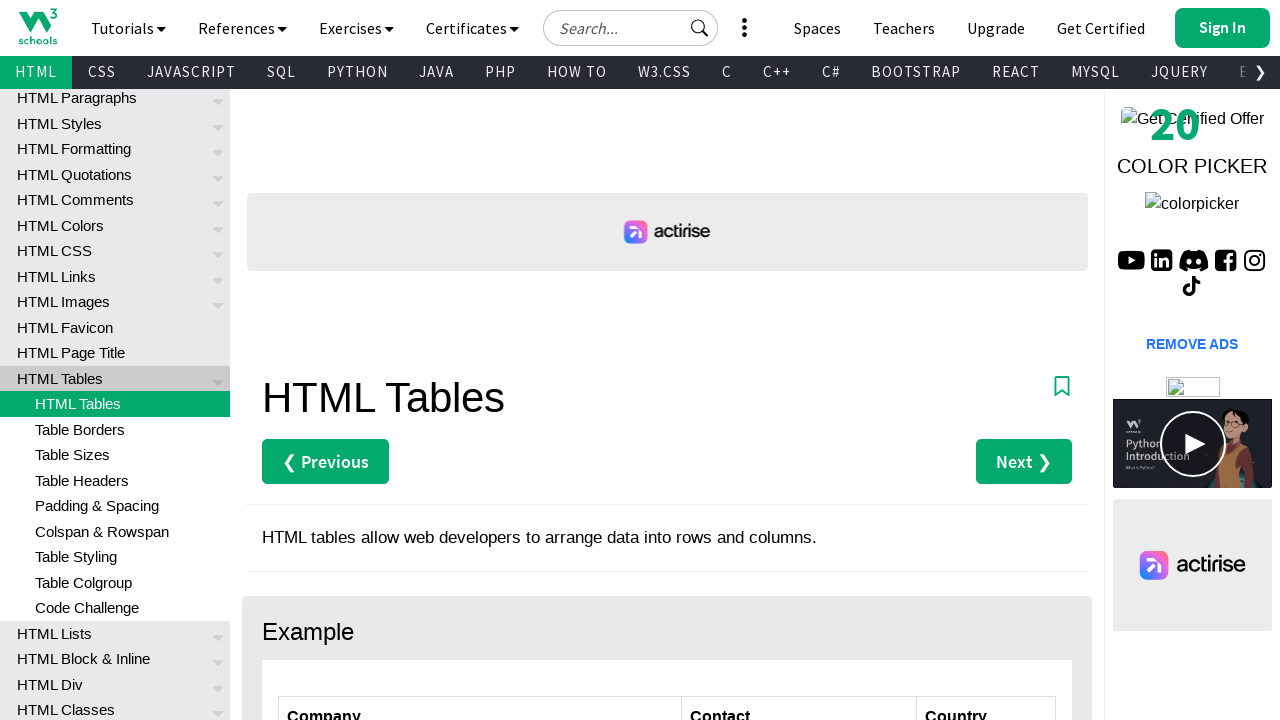

Extracted cell value from row 3, column 2: Francisco Chang
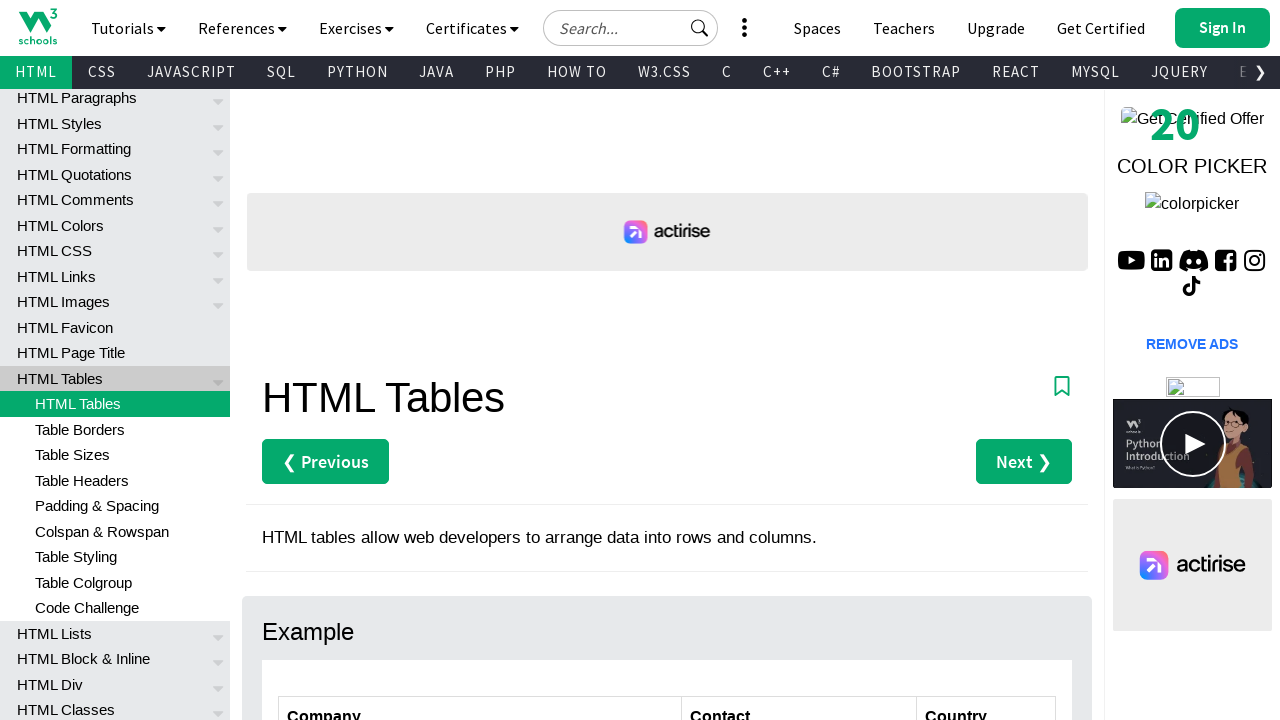

Extracted cell value from row 3, column 3: Mexico
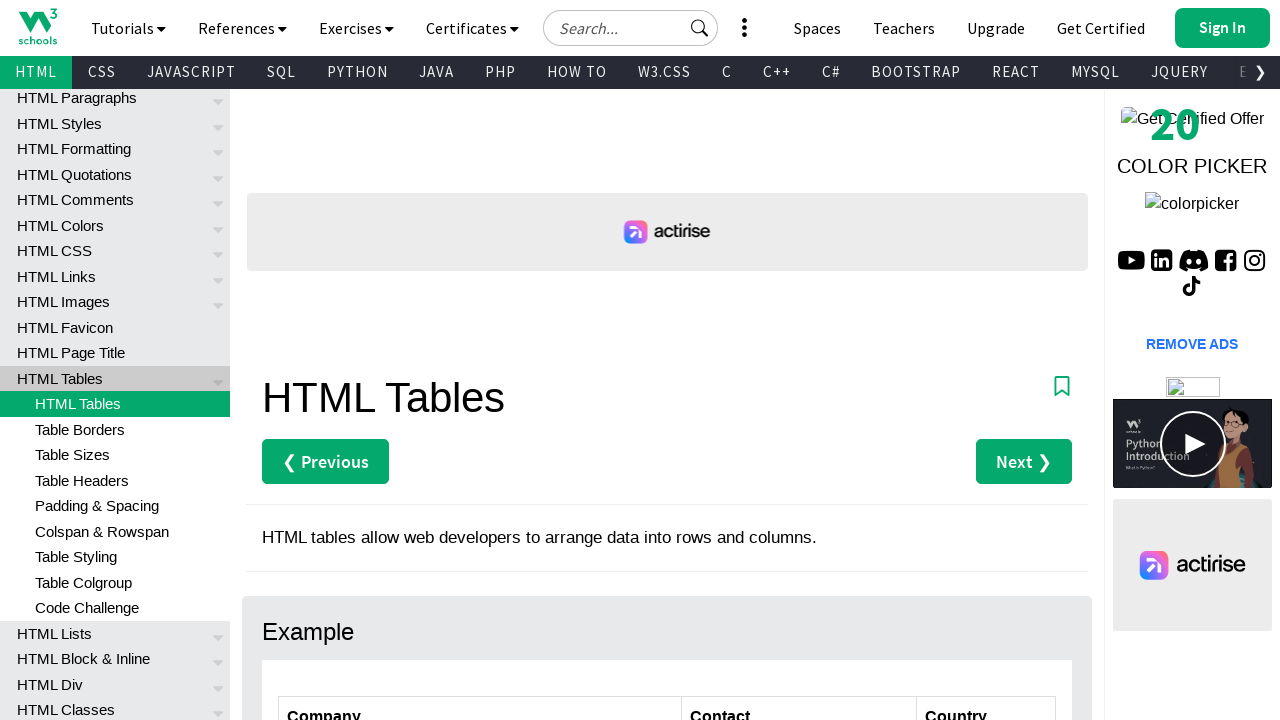

Extracted company name from row 4: Ernst Handel
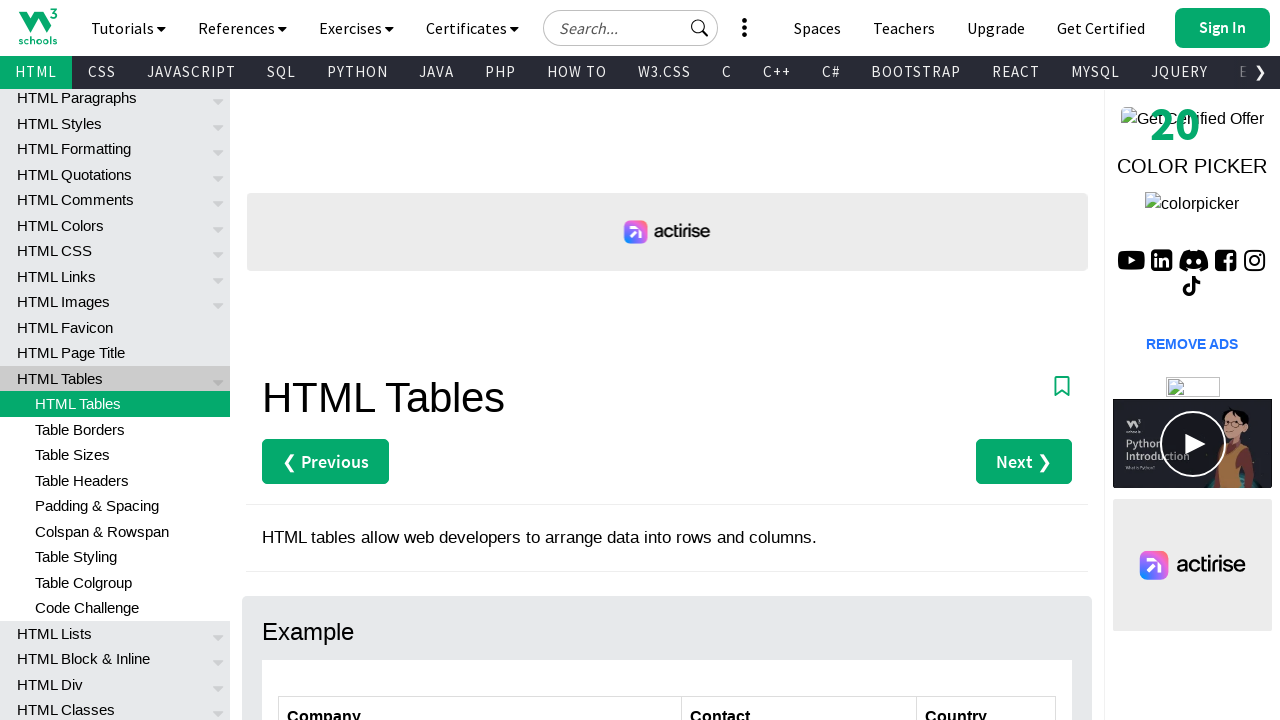

Extracted cell value from row 4, column 2: Roland Mendel
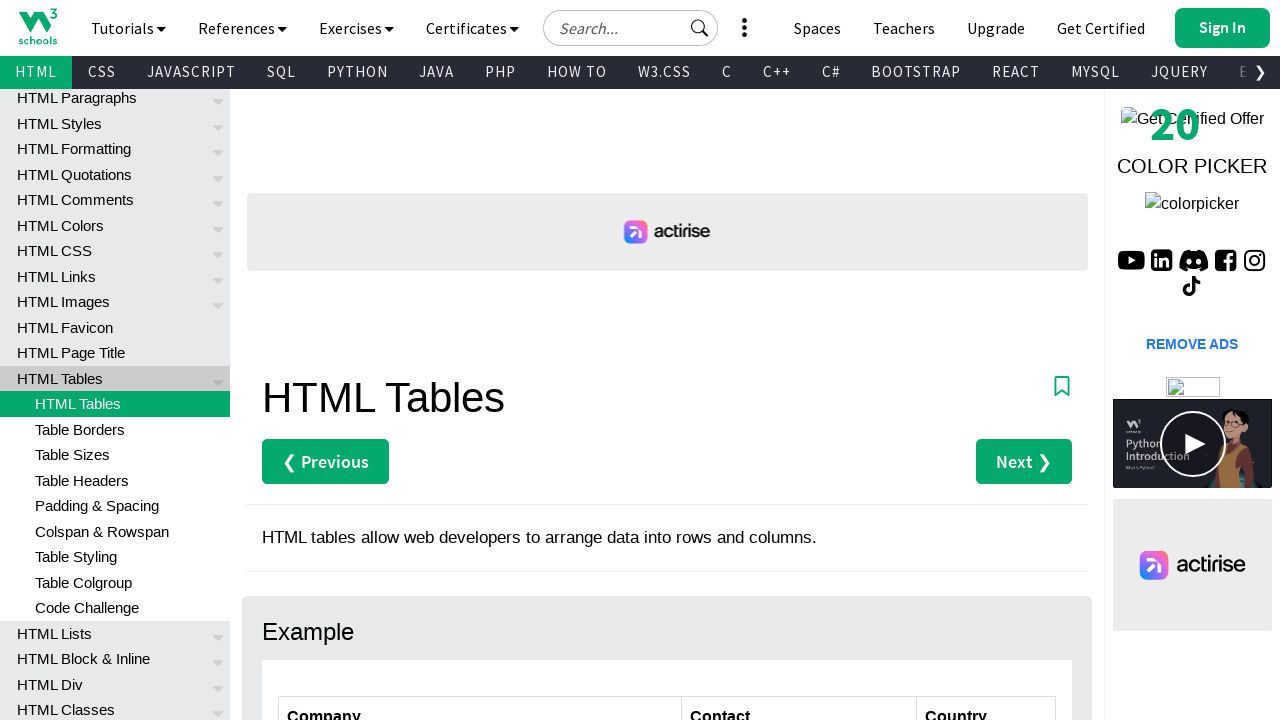

Extracted cell value from row 4, column 3: Austria
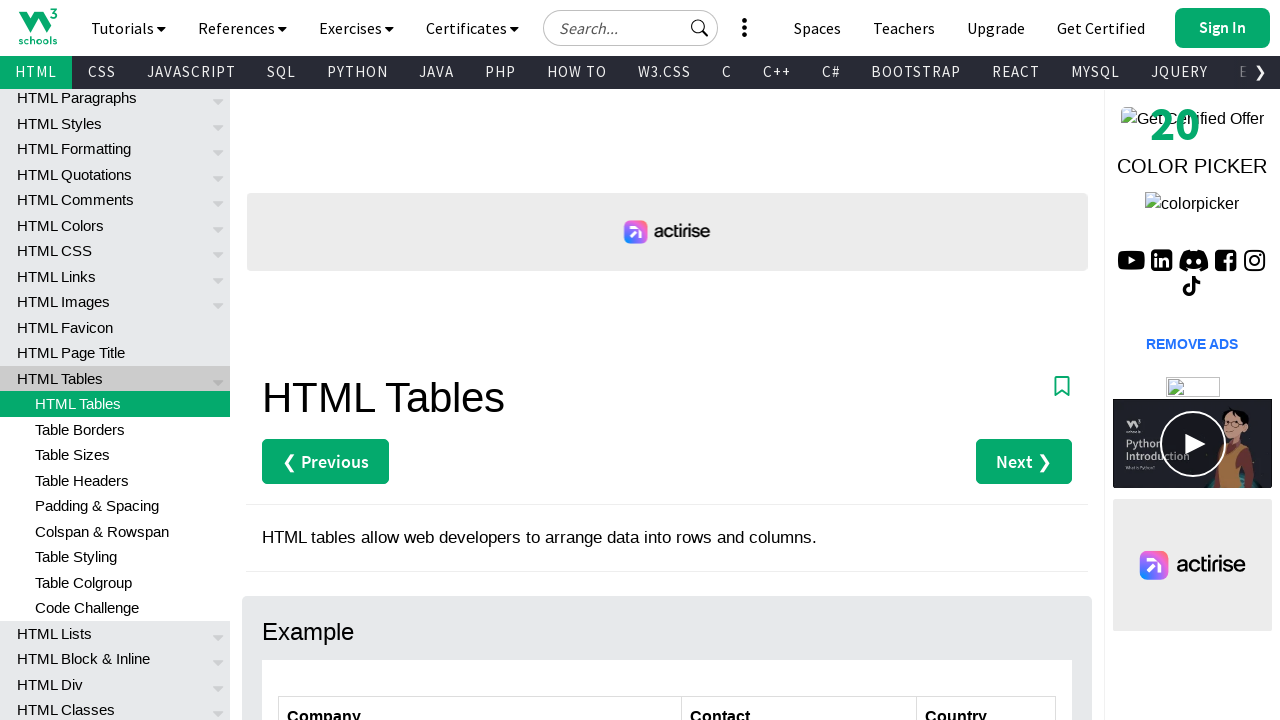

Extracted company name from row 5: Island Trading
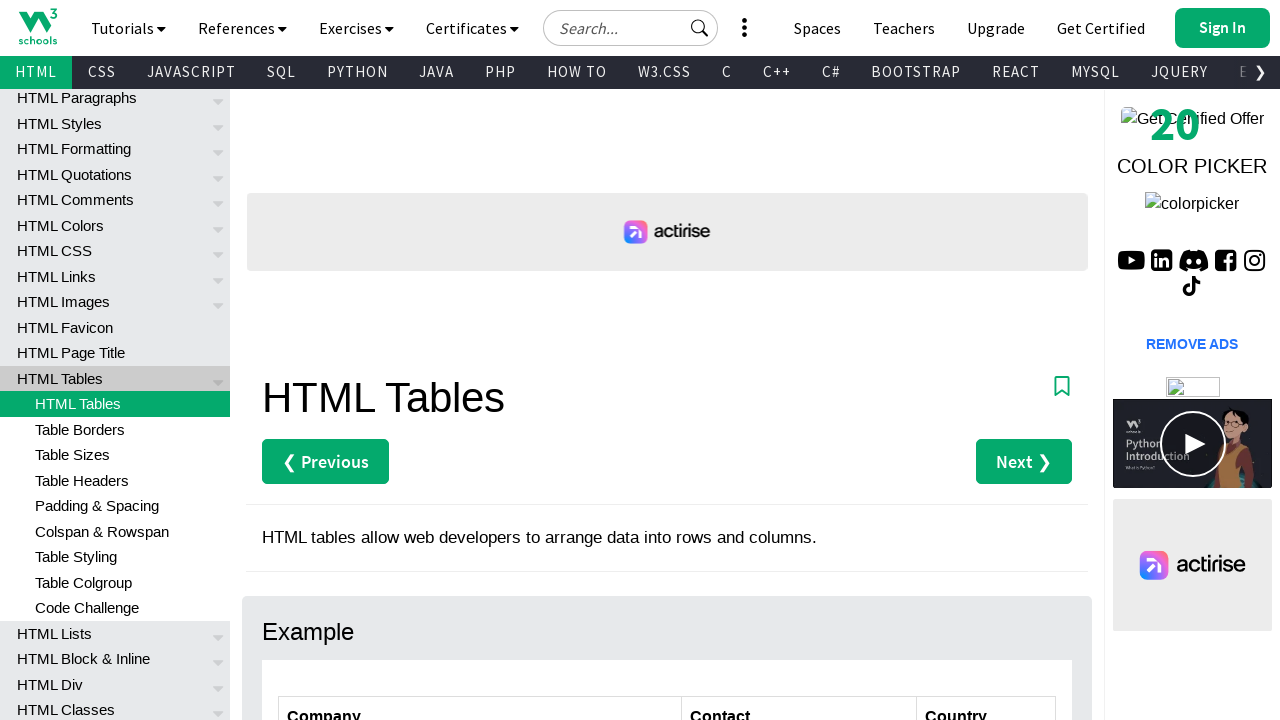

Extracted cell value from row 5, column 2: Helen Bennett
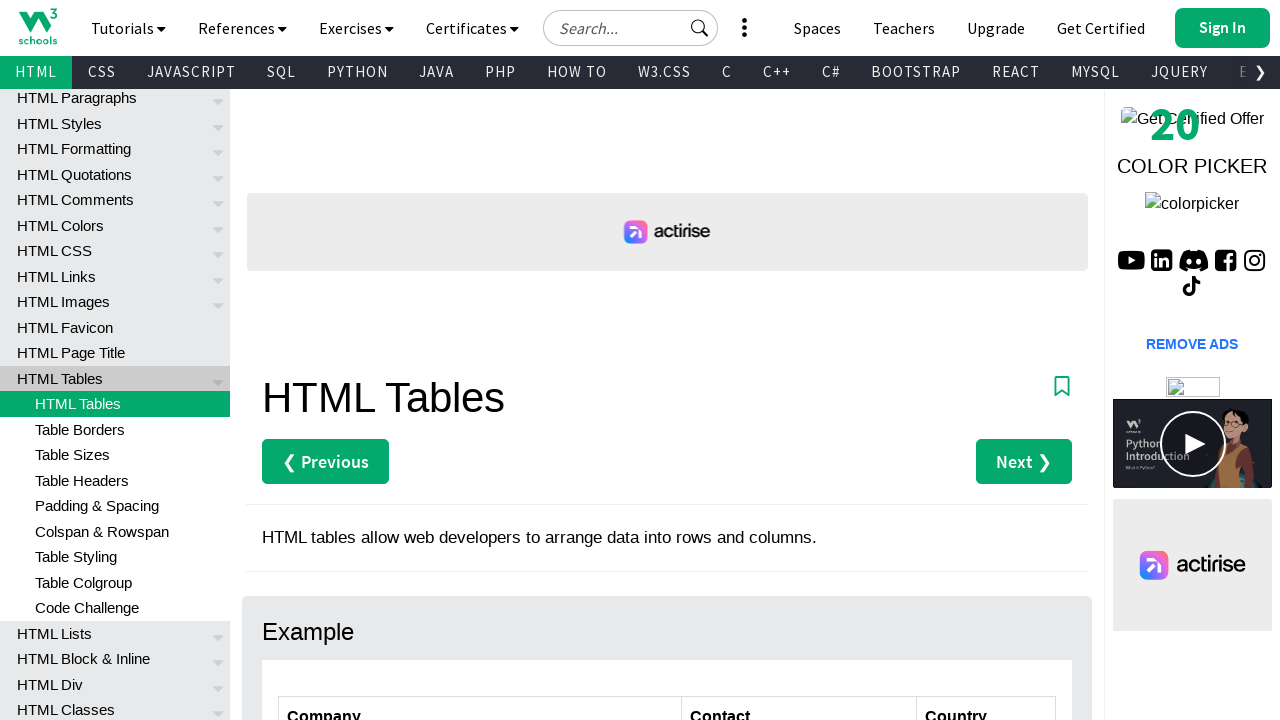

Extracted cell value from row 5, column 3: UK
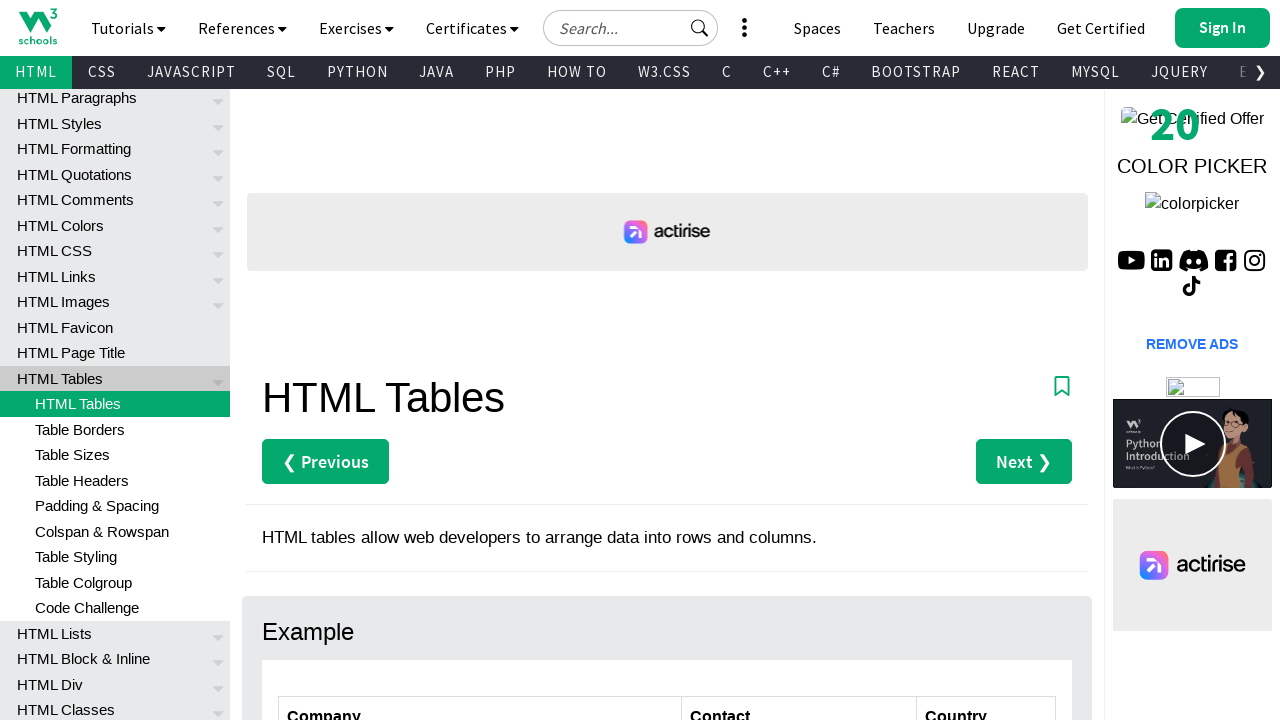

Extracted company name from row 6: Laughing Bacchus Winecellars
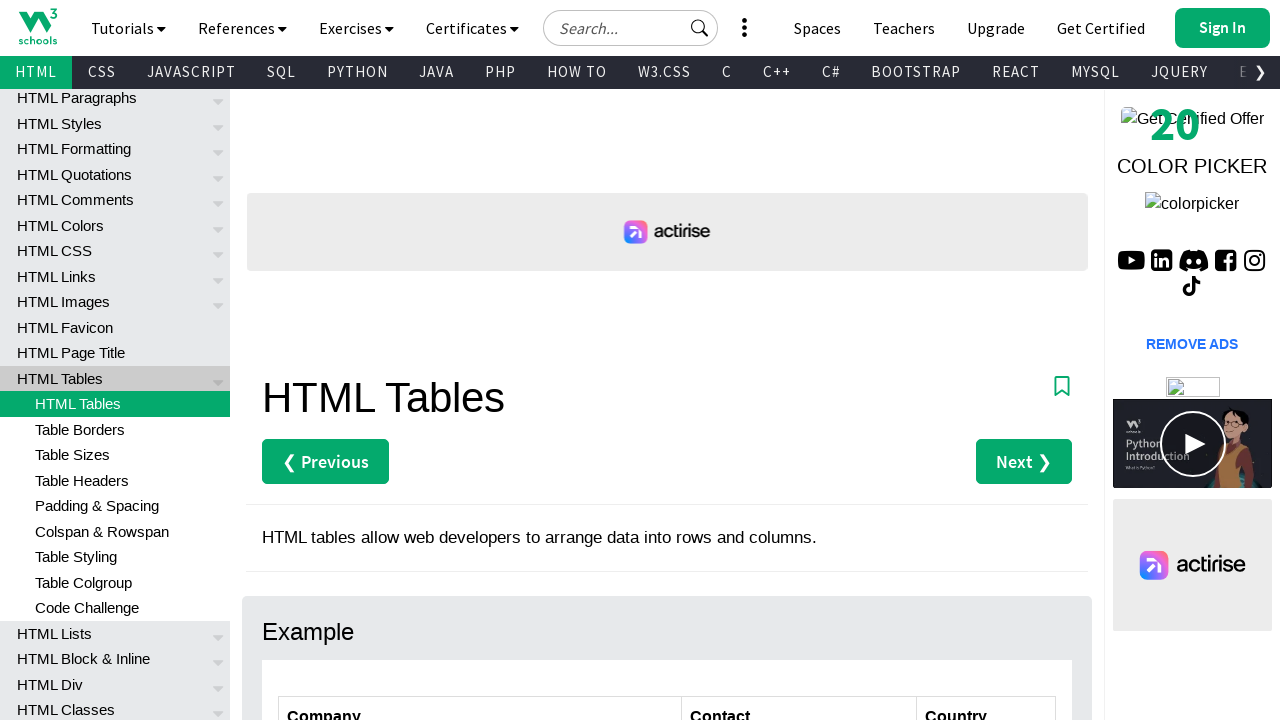

Extracted cell value from row 6, column 2: Yoshi Tannamuri
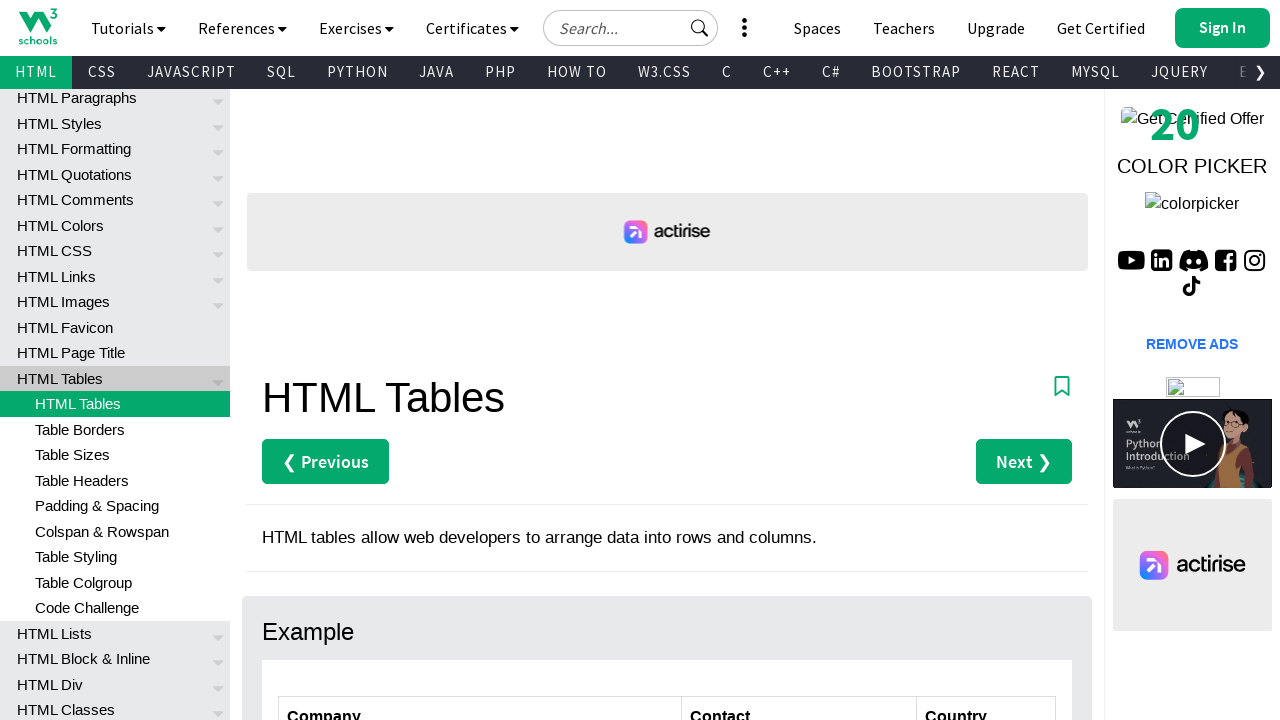

Extracted cell value from row 6, column 3: Canada
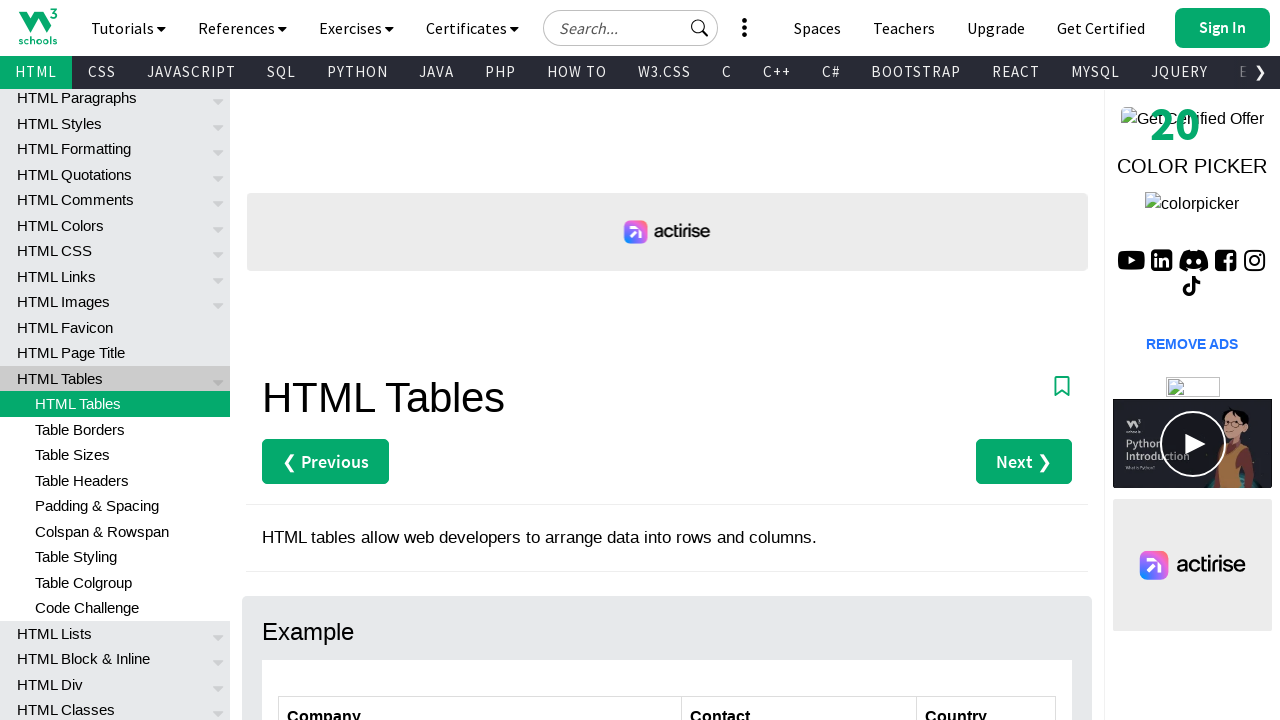

Extracted company name from row 7: Magazzini Alimentari Riuniti
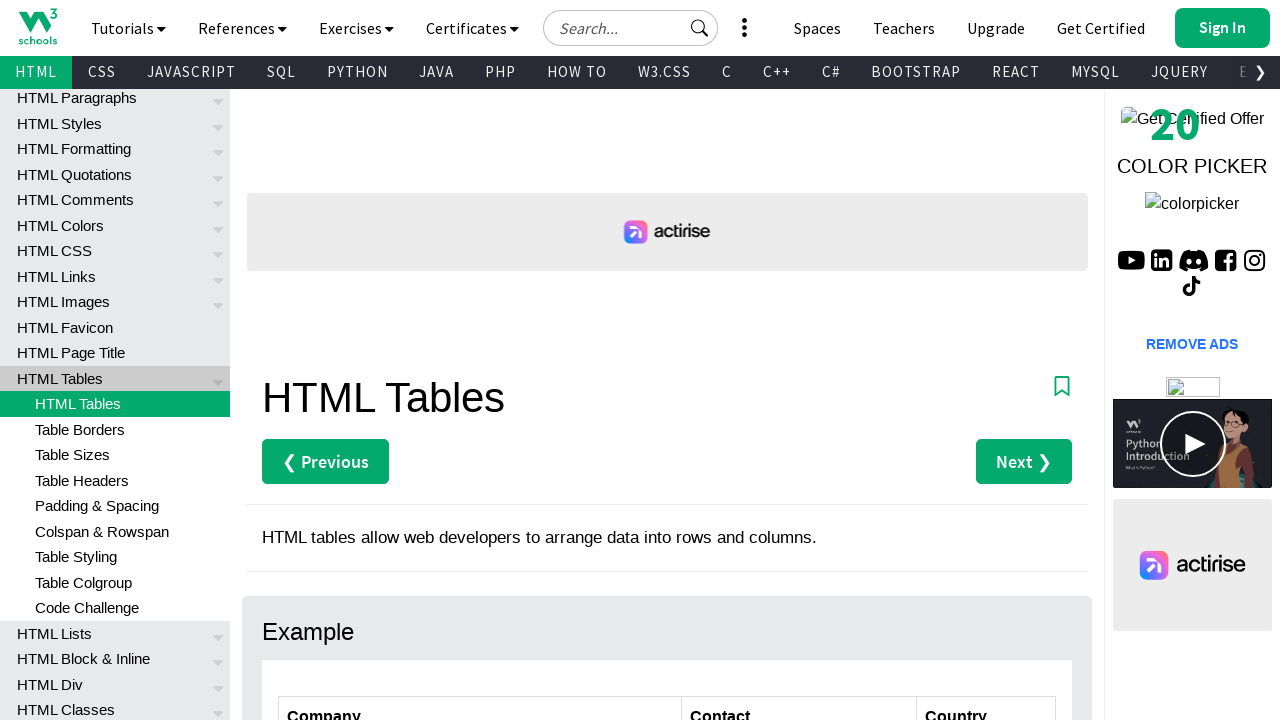

Extracted cell value from row 7, column 2: Giovanni Rovelli
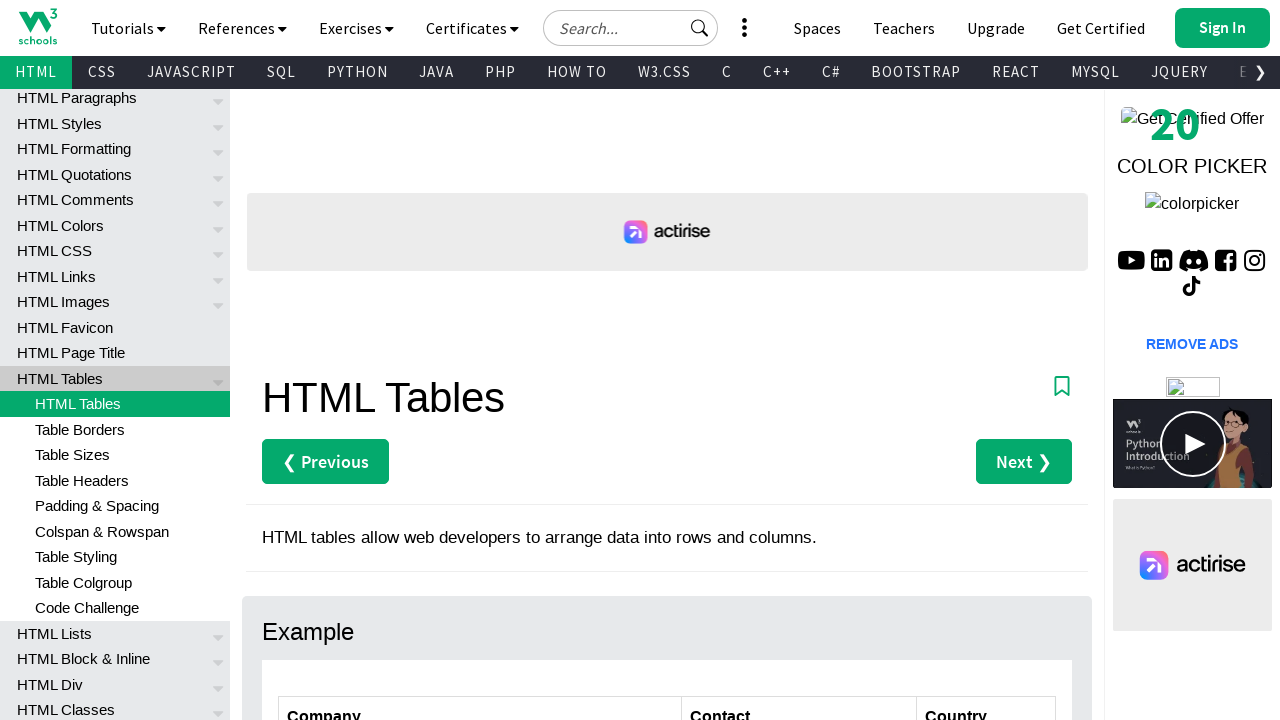

Extracted cell value from row 7, column 3: Italy
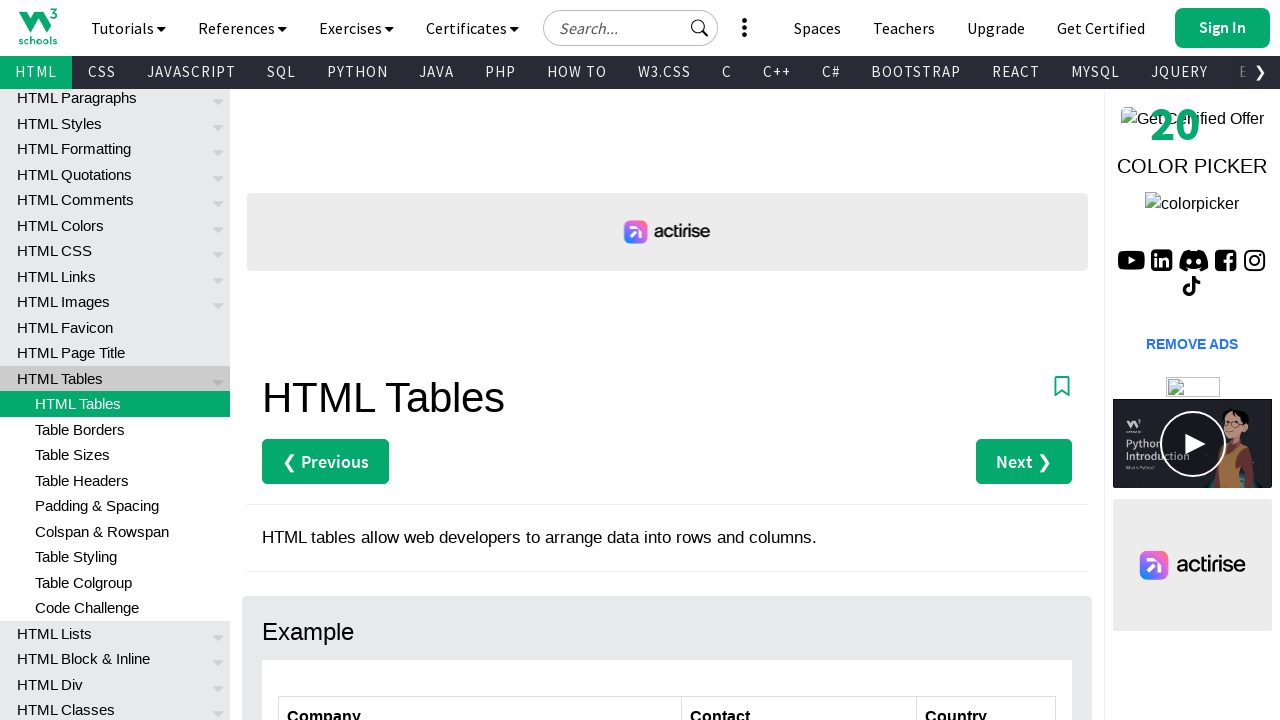

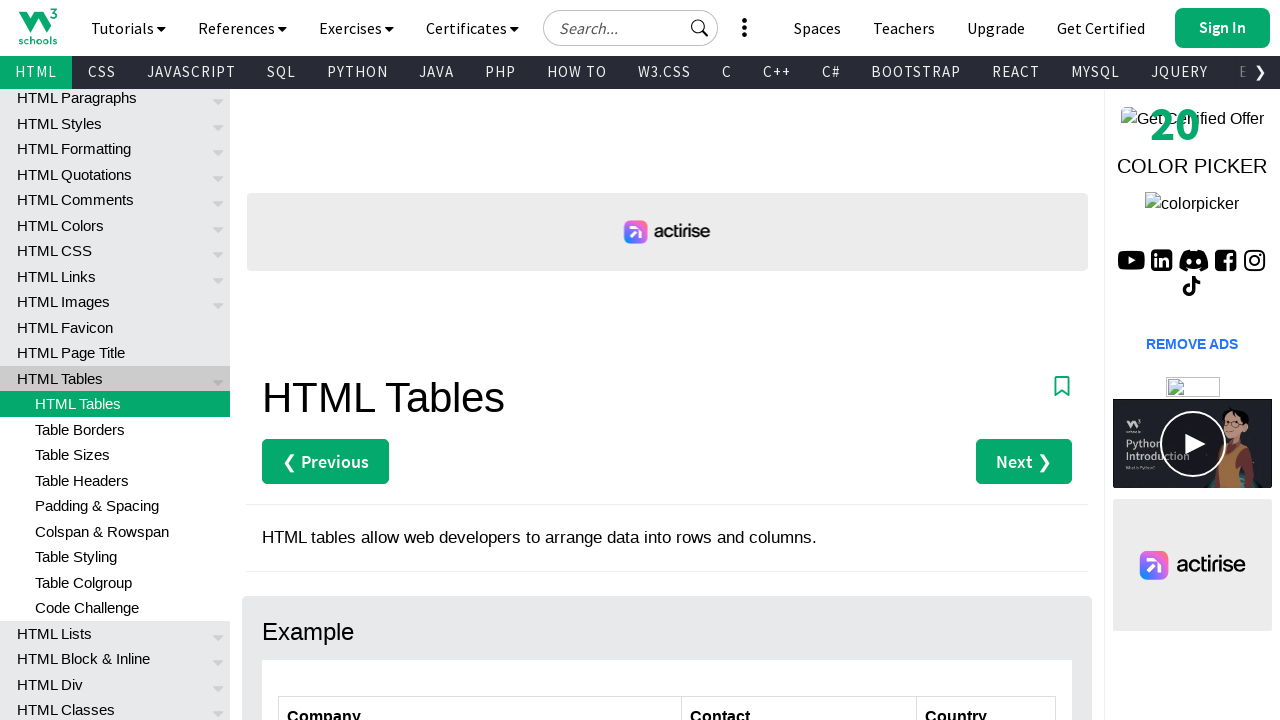